Navigates to Sina Finance industry news section, clicks on "公司新闻" (Company News) tab, then navigates through multiple pages using the pagination "下一页" (Next Page) link.

Starting URL: http://finance.sina.com.cn/chanjing/

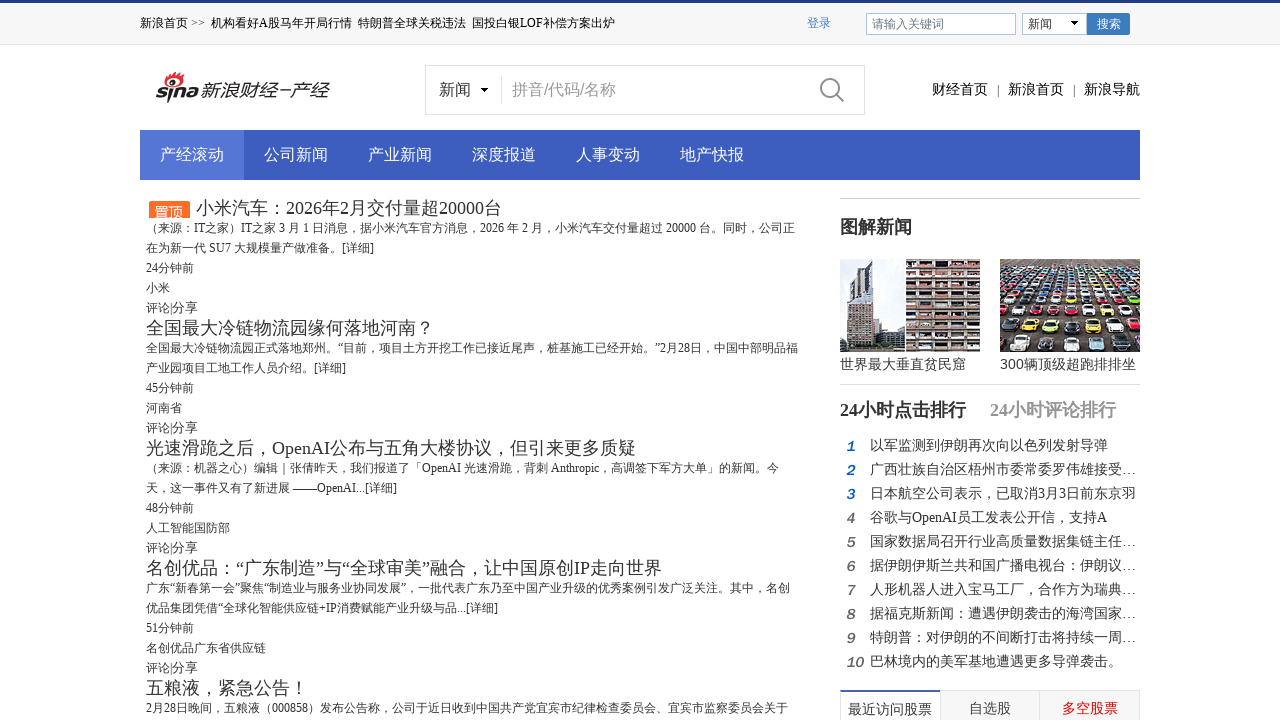

Clicked on '公司新闻' (Company News) tab at (296, 155) on text=公司新闻
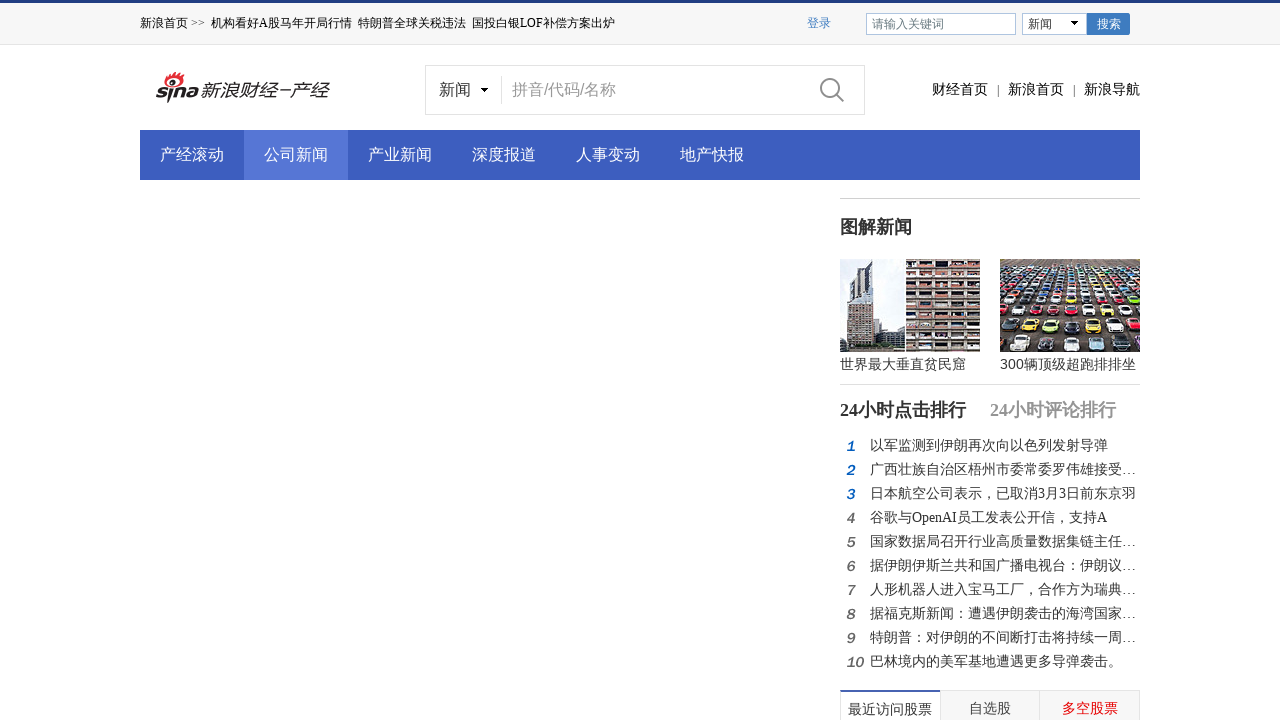

News feed loaded and feed items are visible
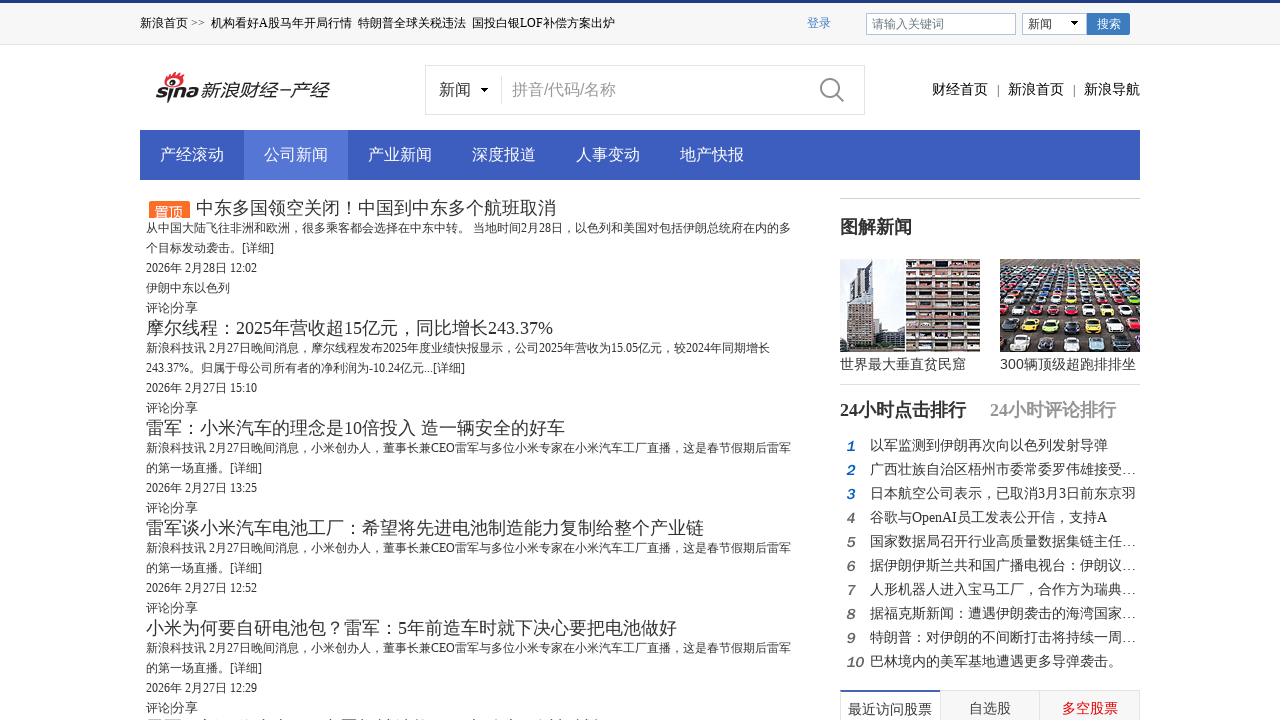

Current page 1 feed items are visible
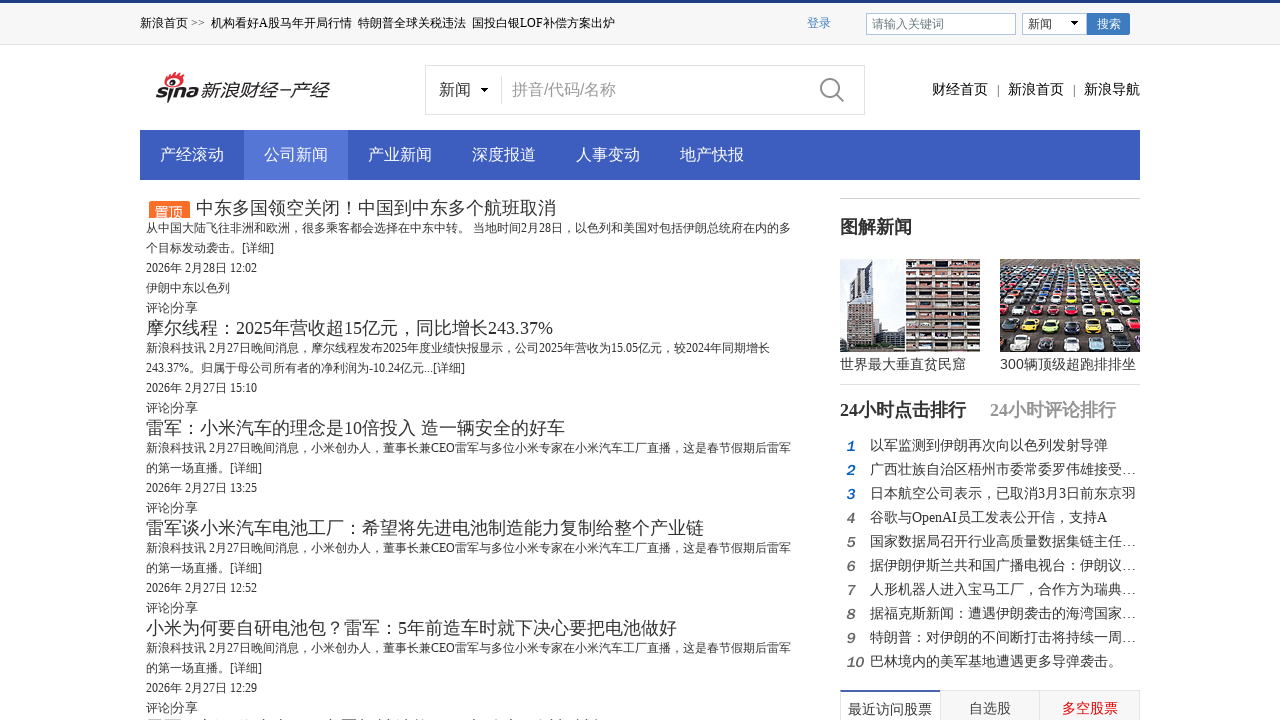

Clicked '下一页' (Next Page) link to navigate to page 2 at (224, 401) on text=下一页
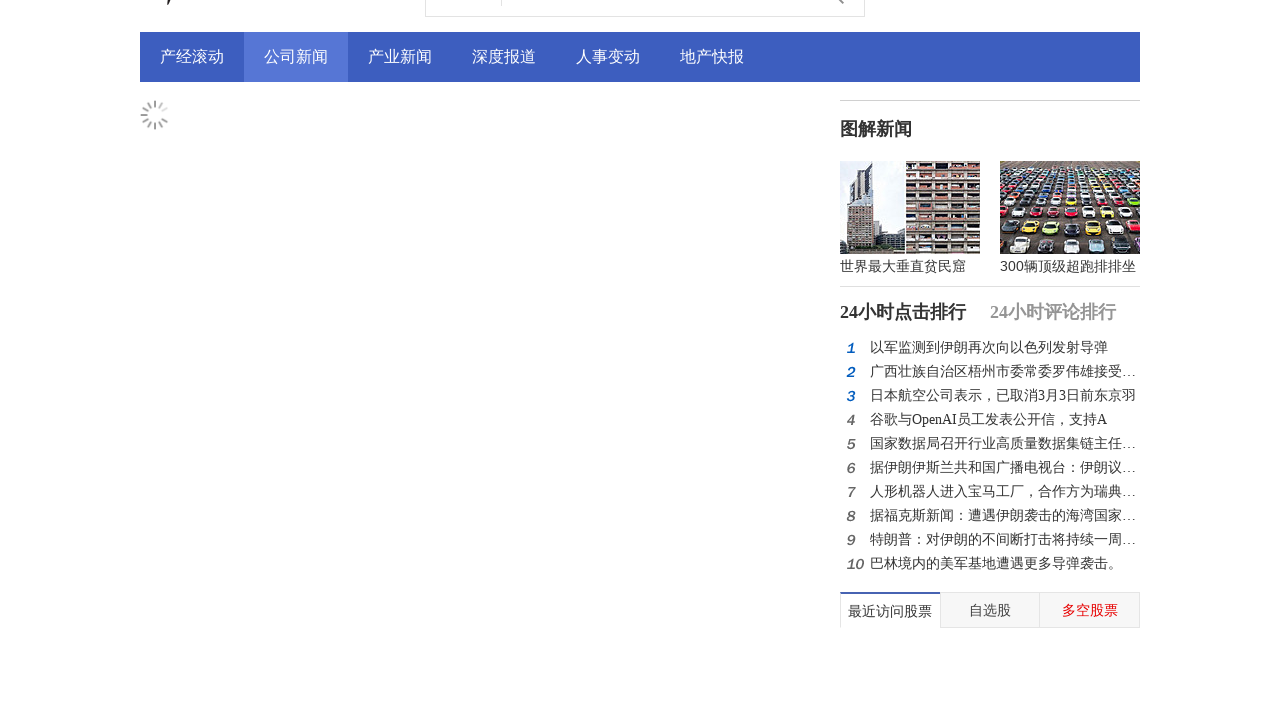

Page transition completed, waiting for page 2 to load
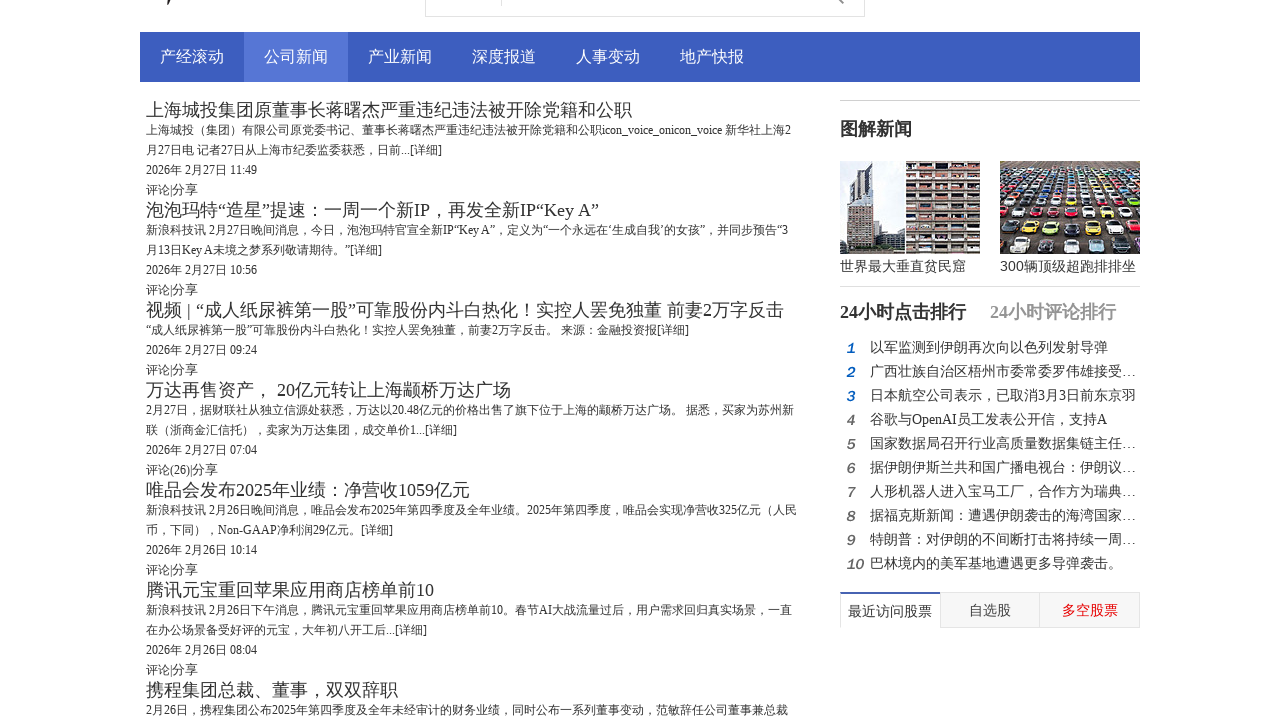

Current page 2 feed items are visible
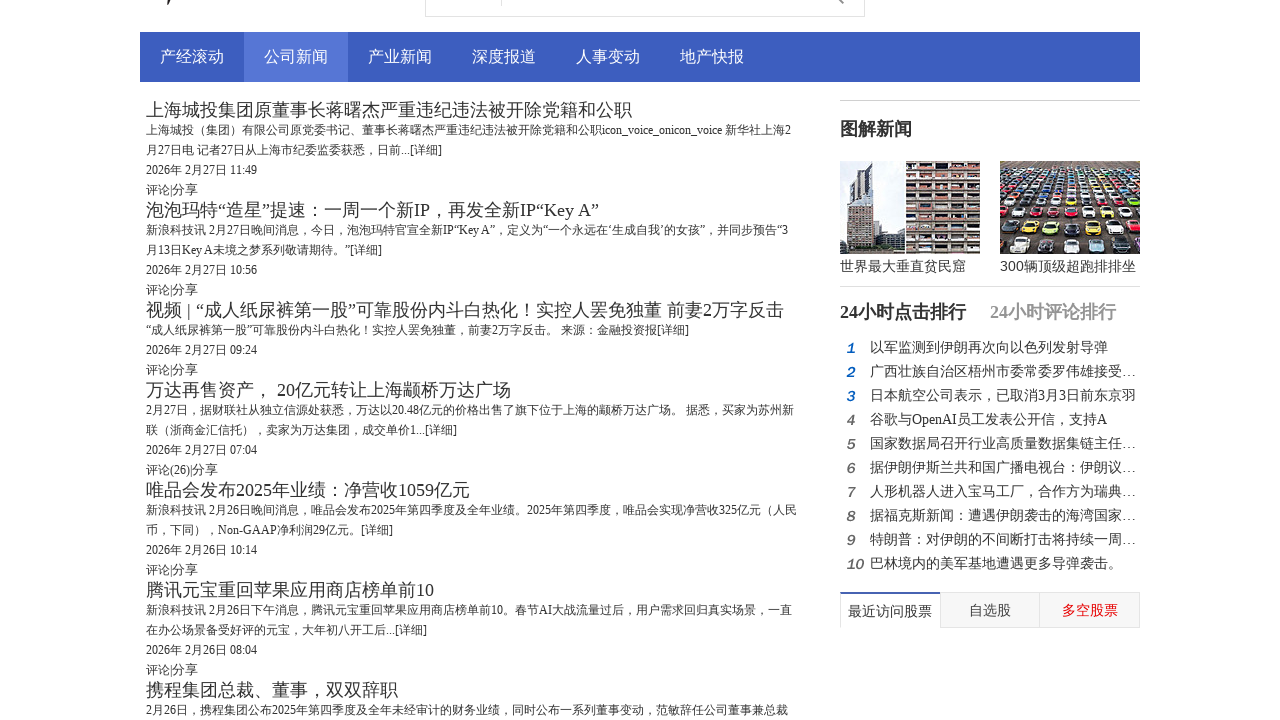

Clicked '下一页' (Next Page) link to navigate to page 3 at (224, 401) on text=下一页
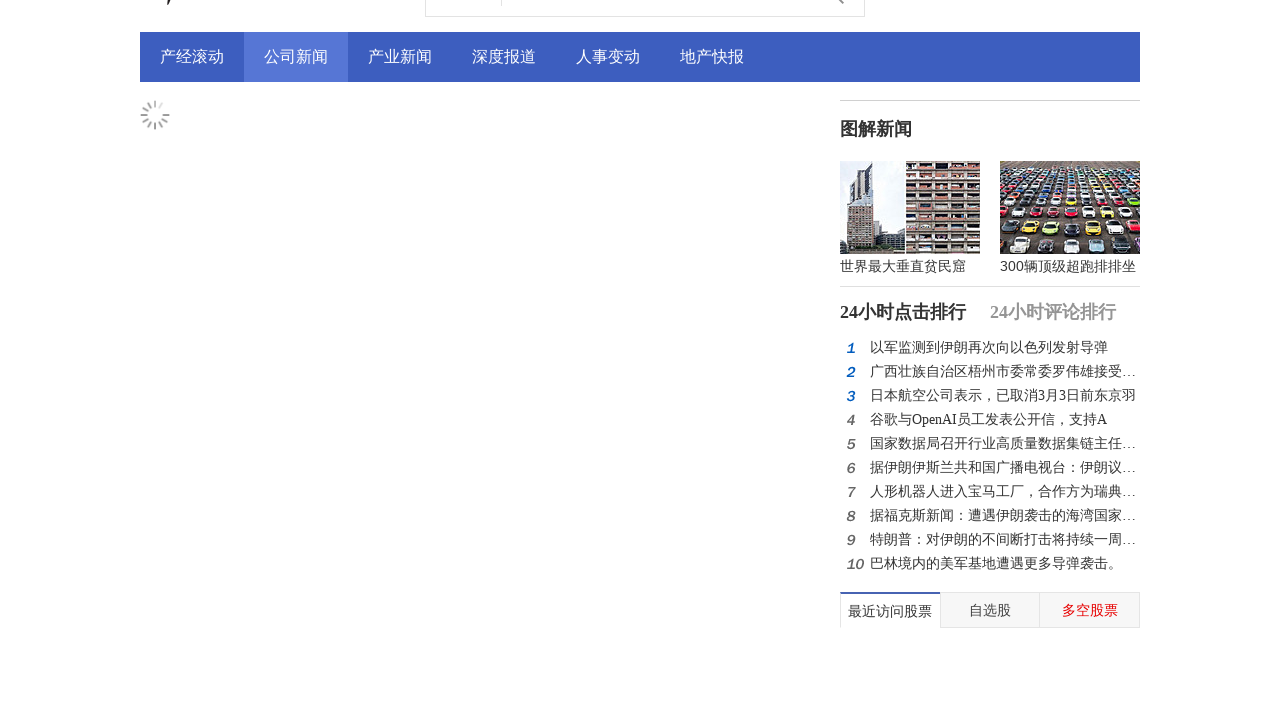

Page transition completed, waiting for page 3 to load
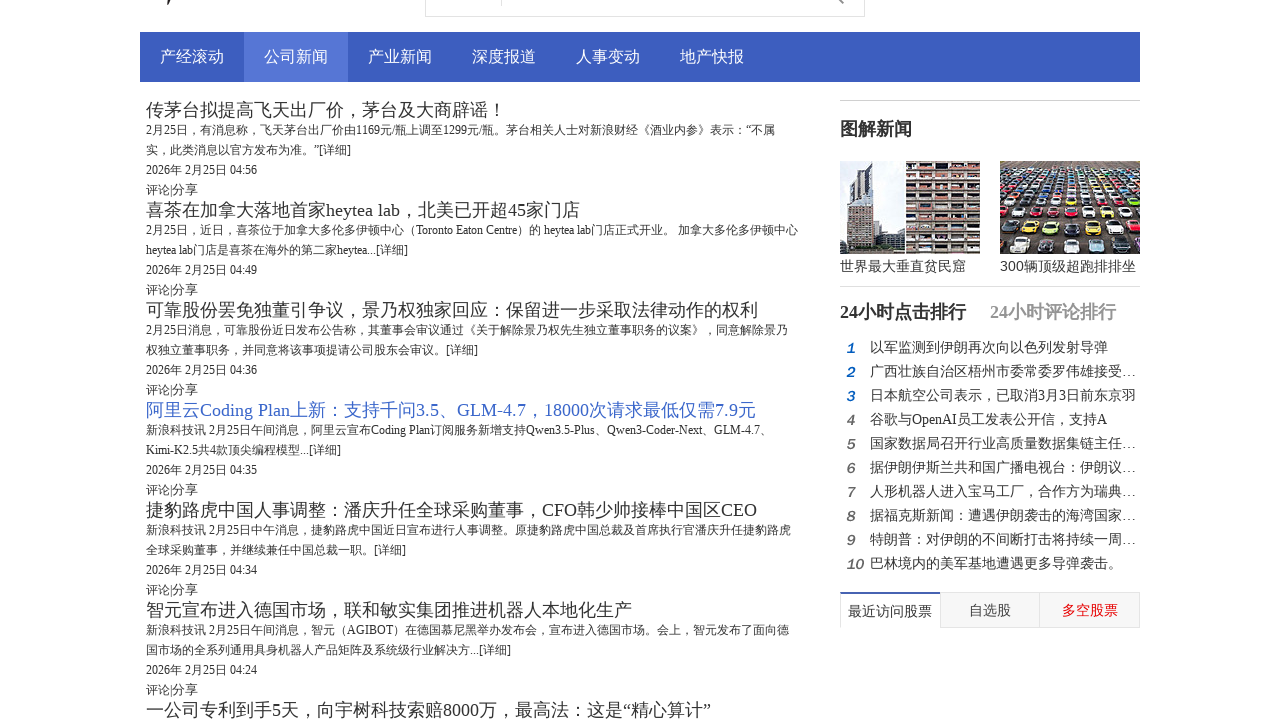

Current page 3 feed items are visible
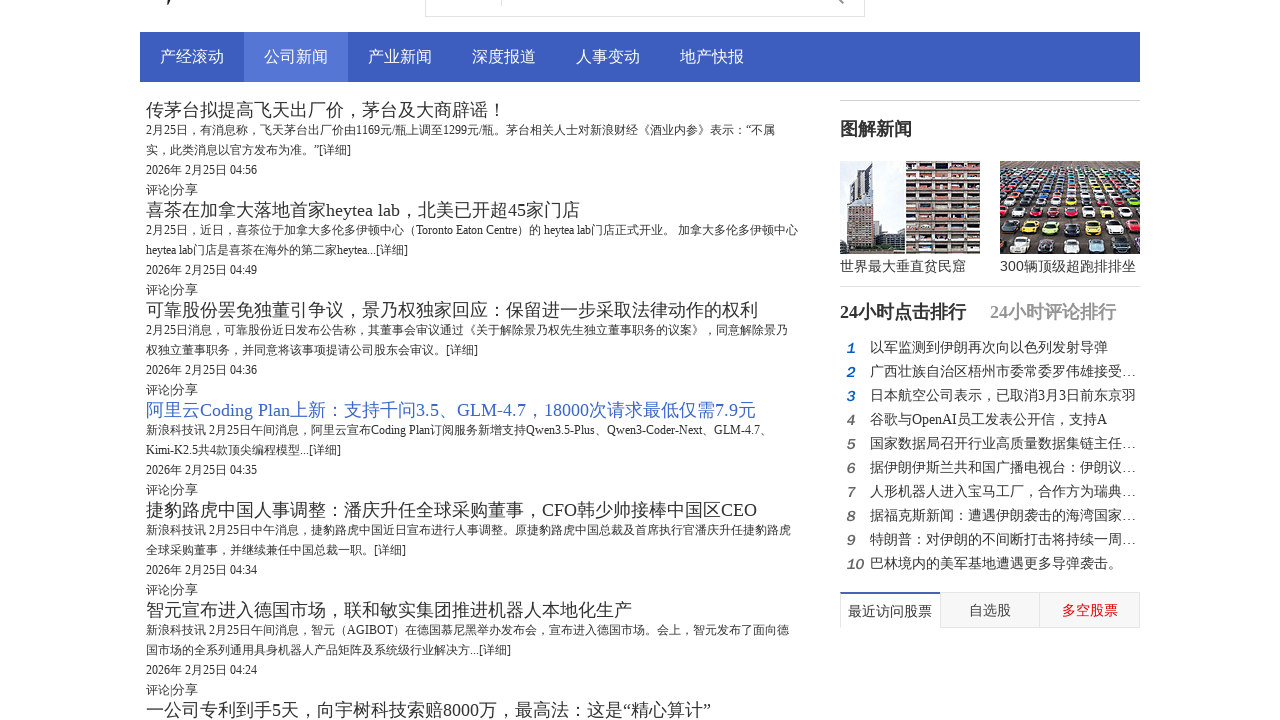

Clicked '下一页' (Next Page) link to navigate to page 4 at (224, 401) on text=下一页
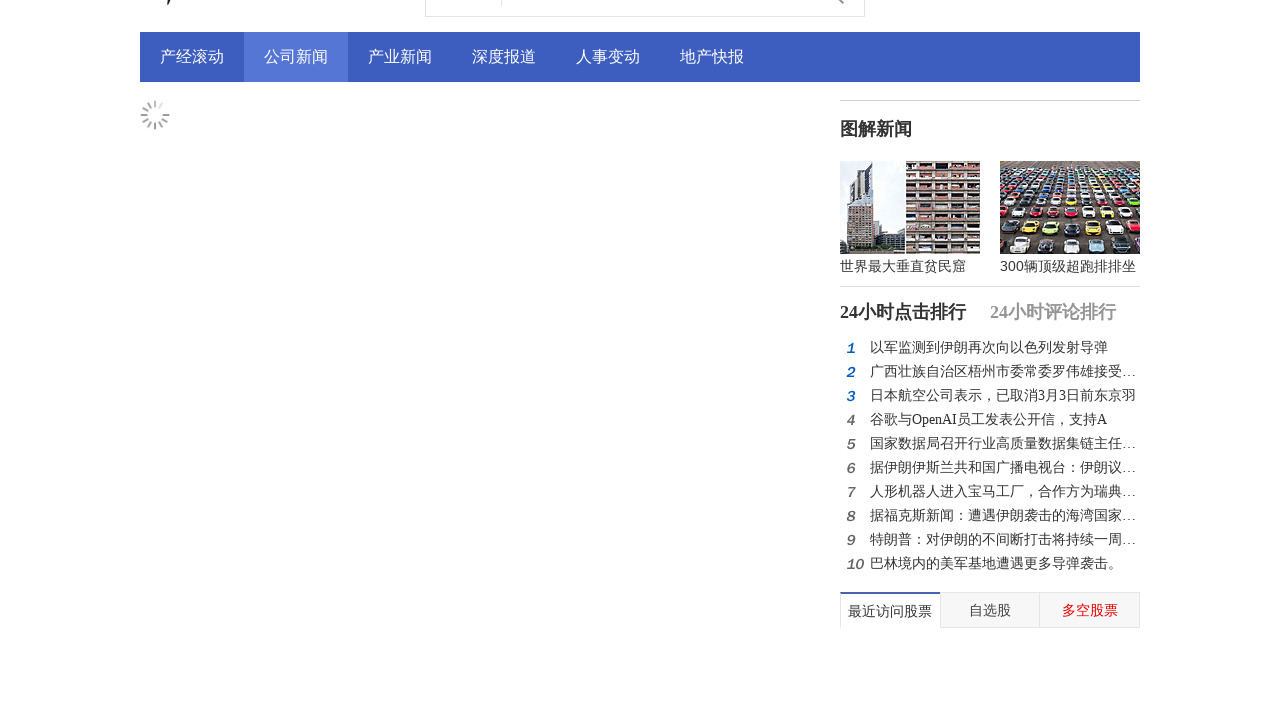

Page transition completed, waiting for page 4 to load
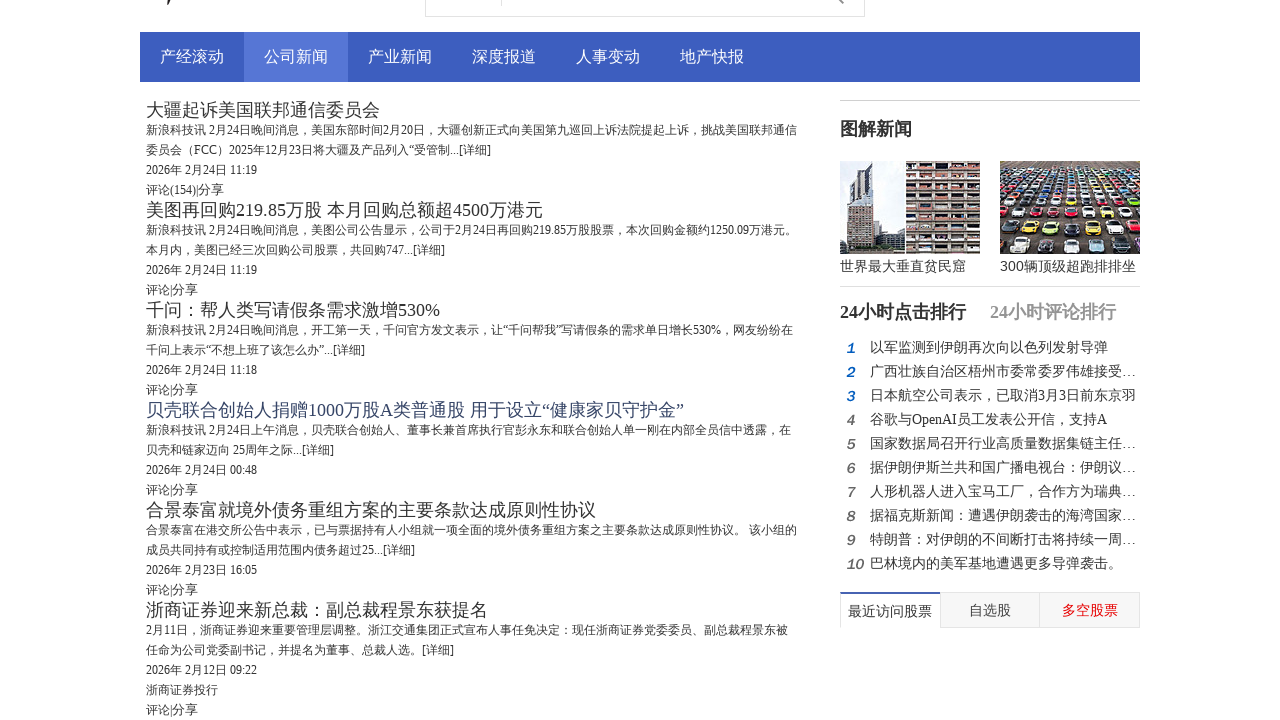

Current page 4 feed items are visible
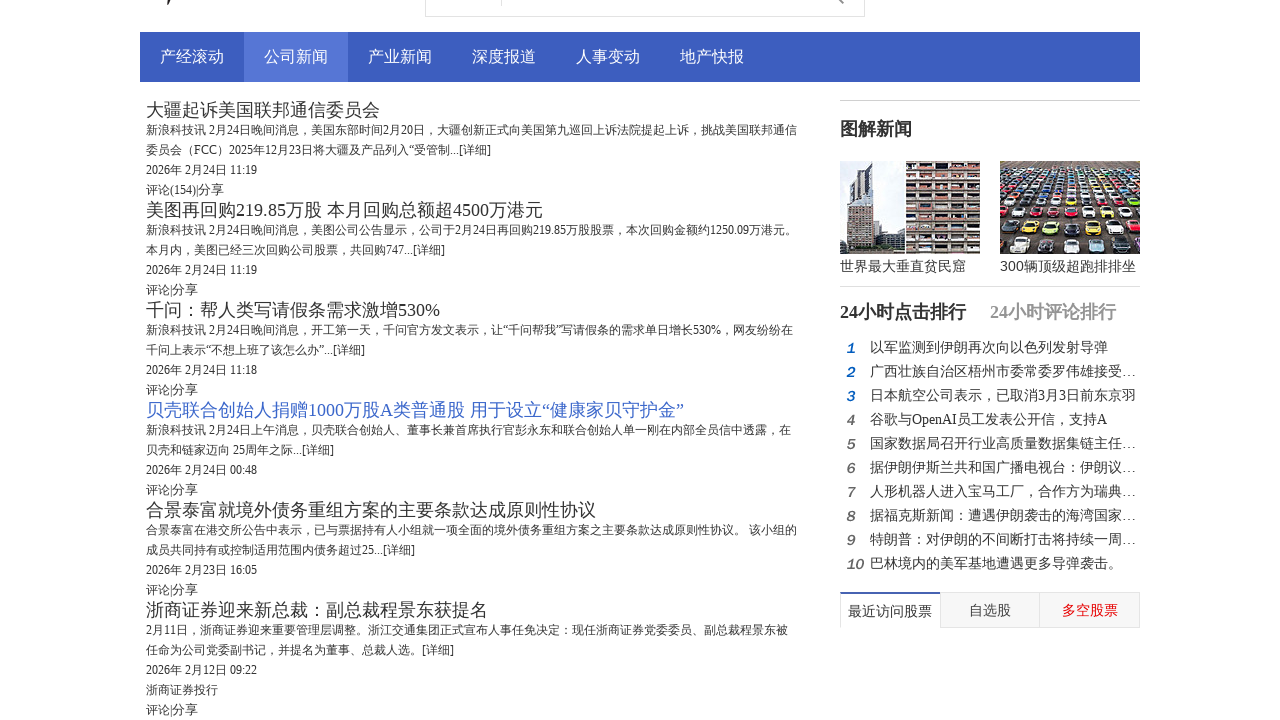

Clicked '下一页' (Next Page) link to navigate to page 5 at (224, 401) on text=下一页
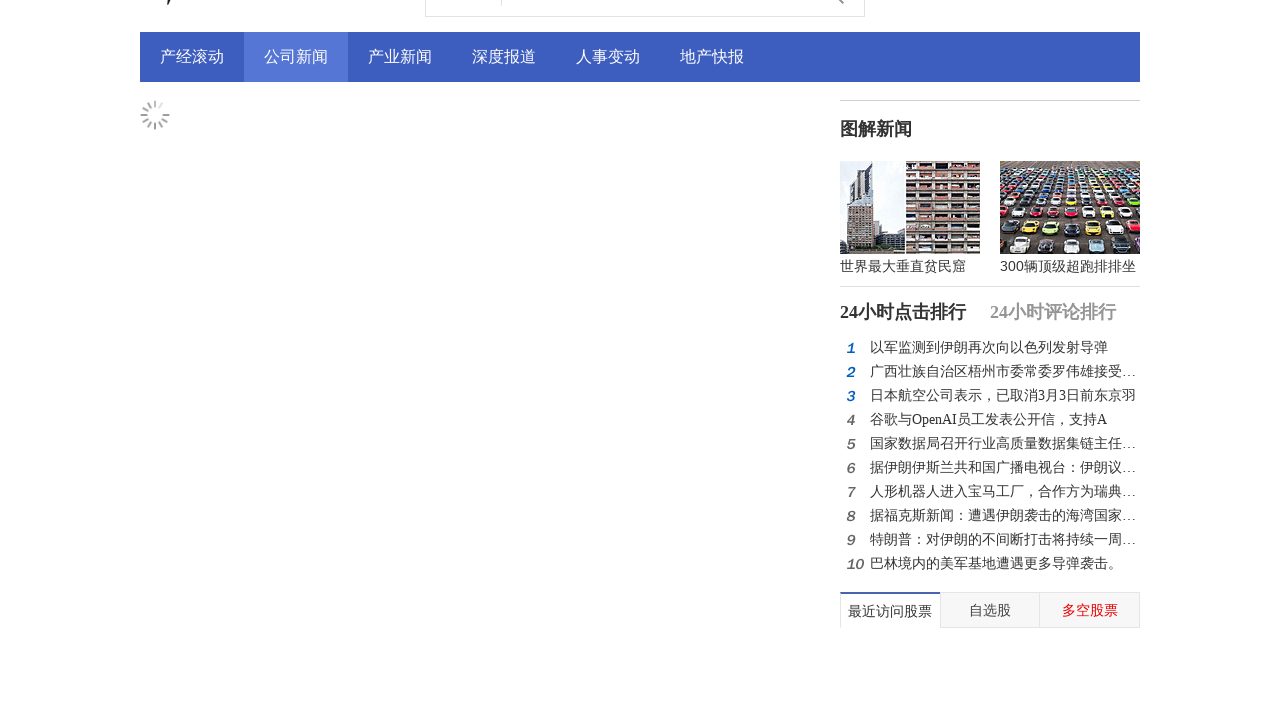

Page transition completed, waiting for page 5 to load
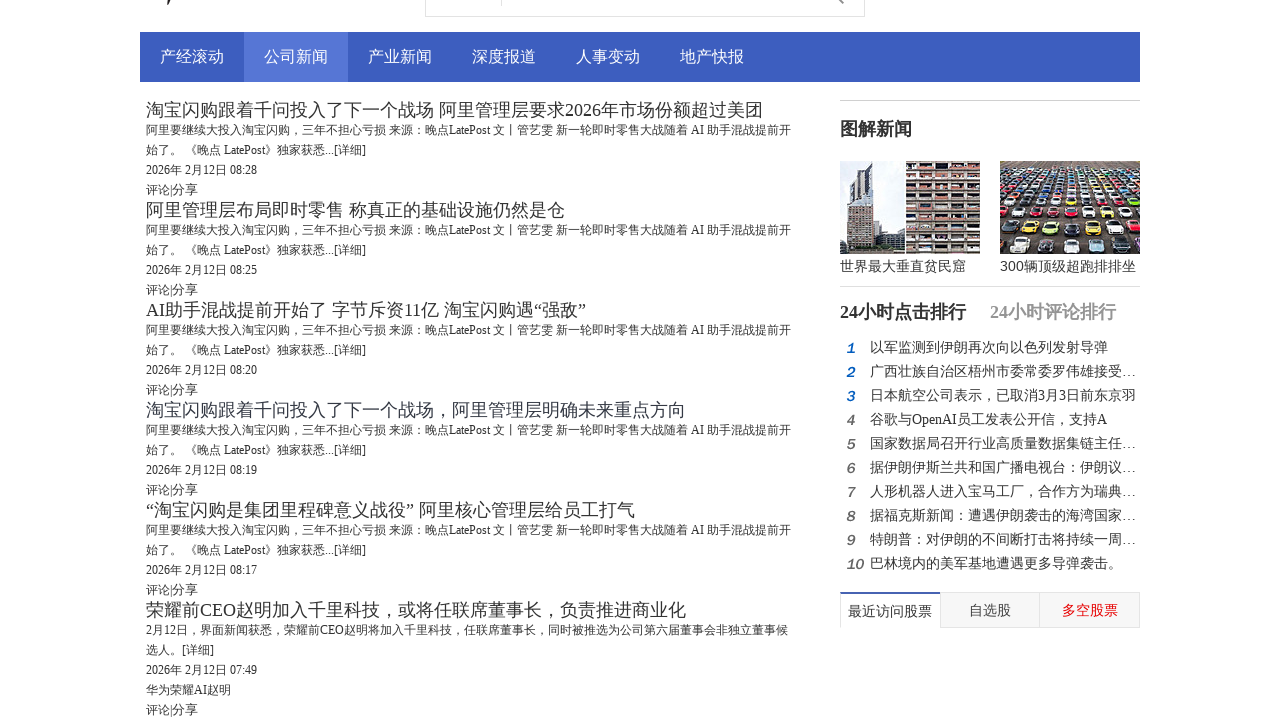

Current page 5 feed items are visible
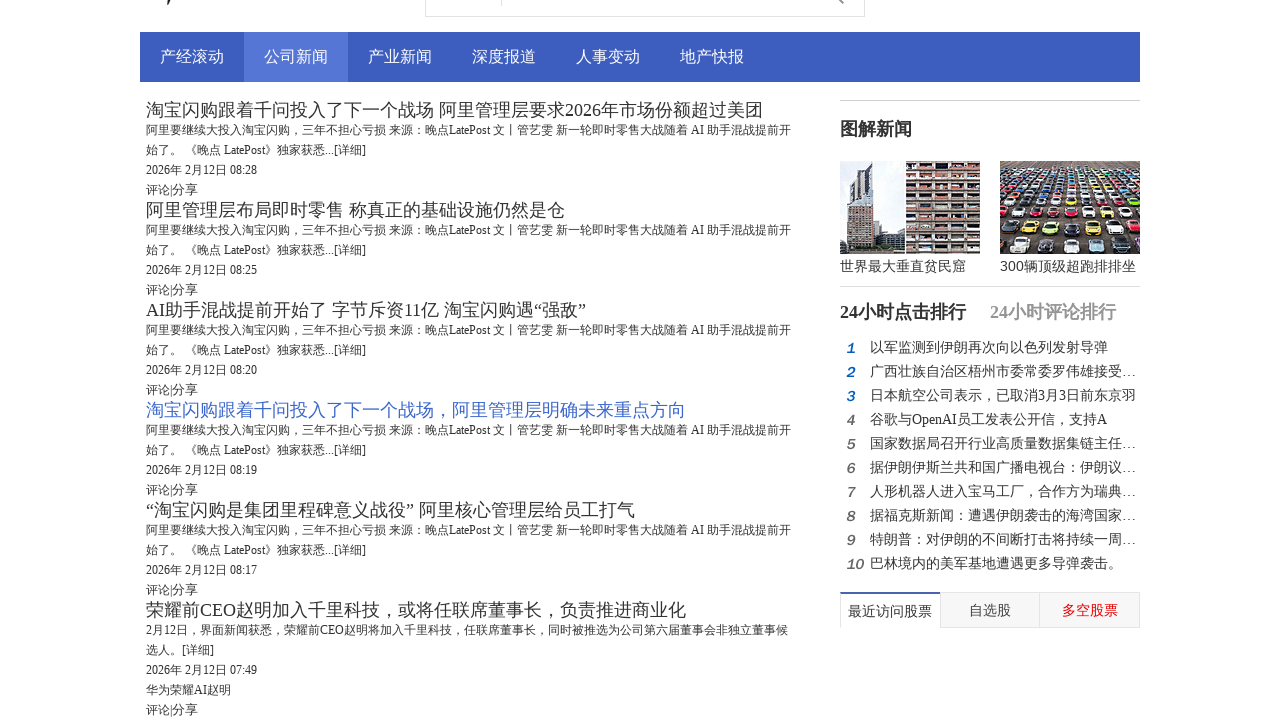

Clicked '下一页' (Next Page) link to navigate to page 6 at (224, 401) on text=下一页
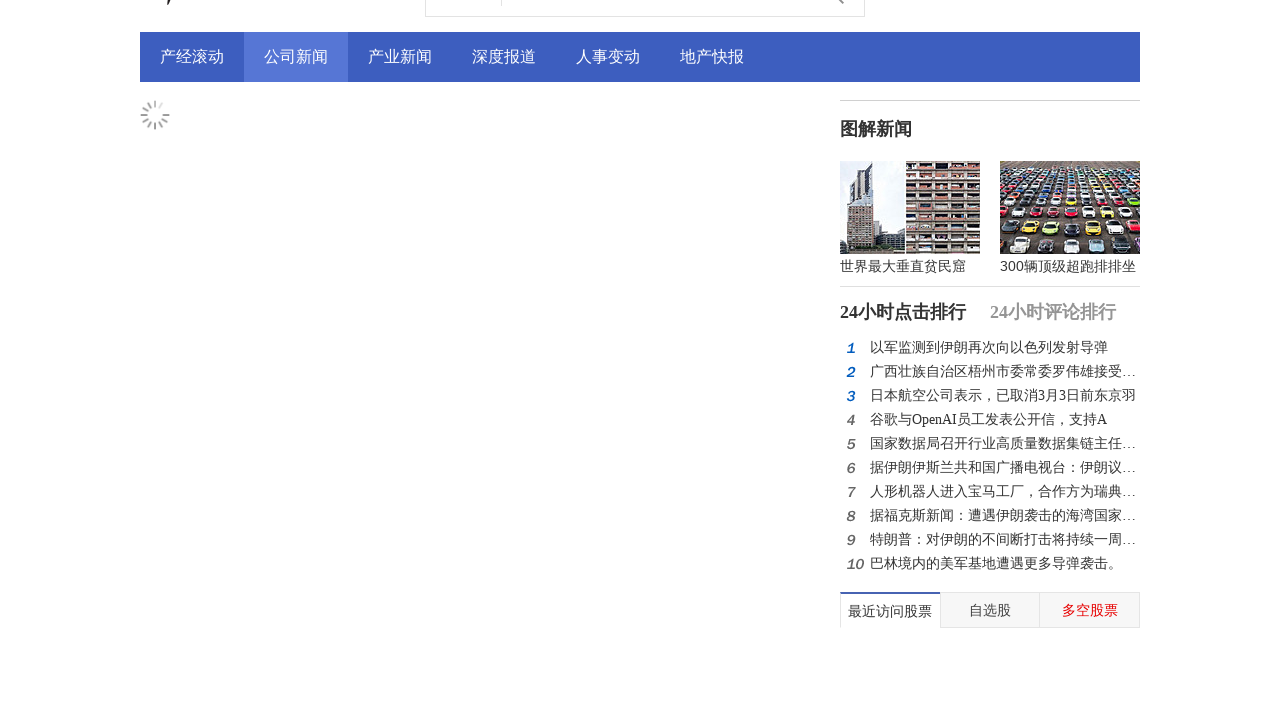

Page transition completed, waiting for page 6 to load
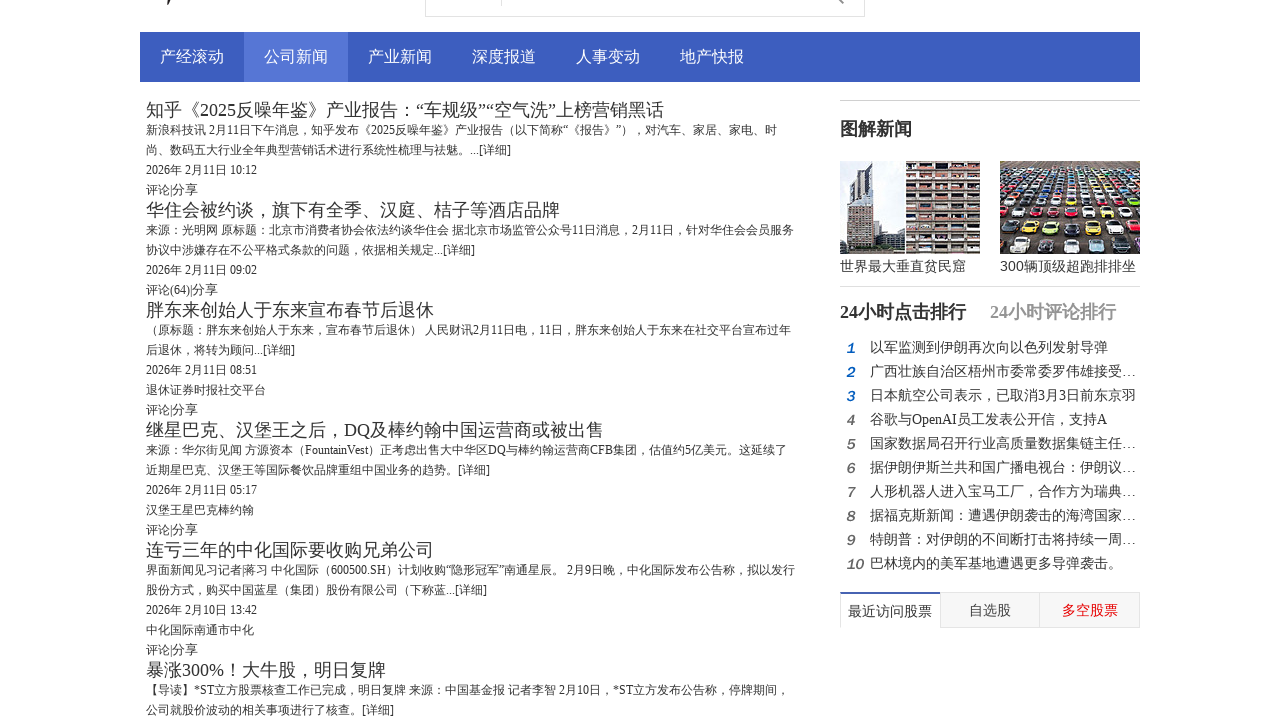

Current page 6 feed items are visible
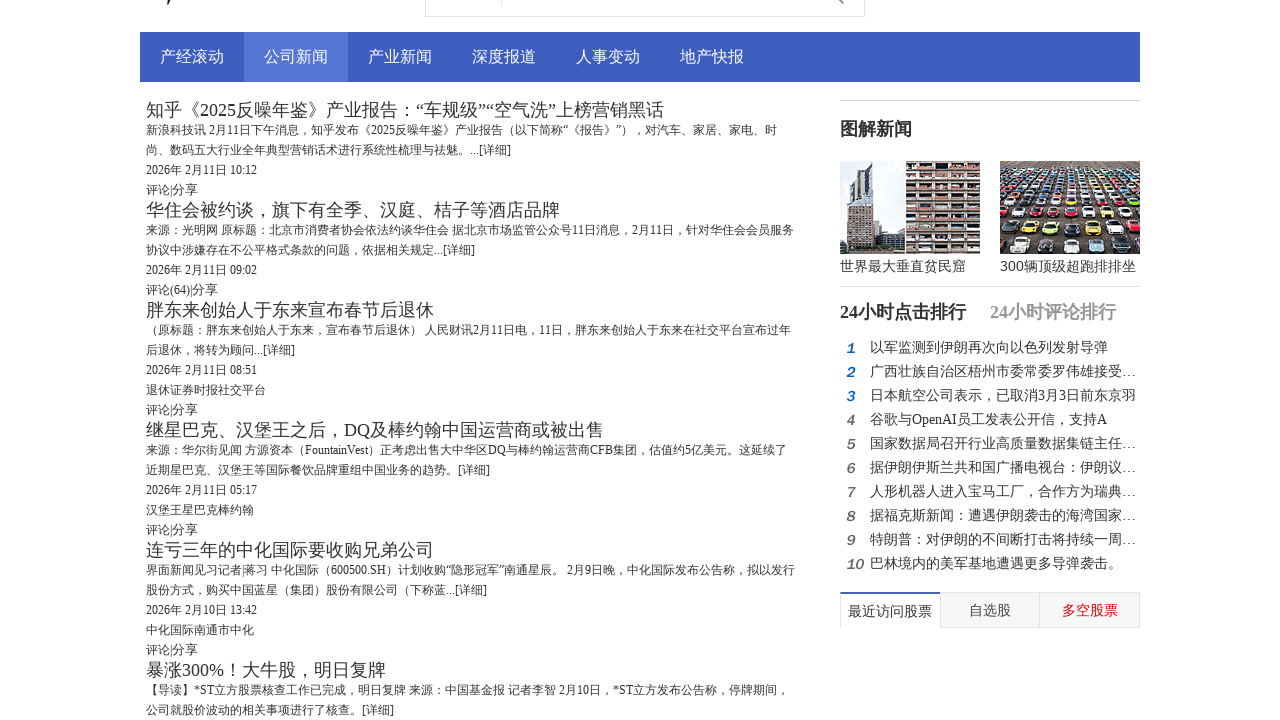

Clicked '下一页' (Next Page) link to navigate to page 7 at (260, 401) on text=下一页
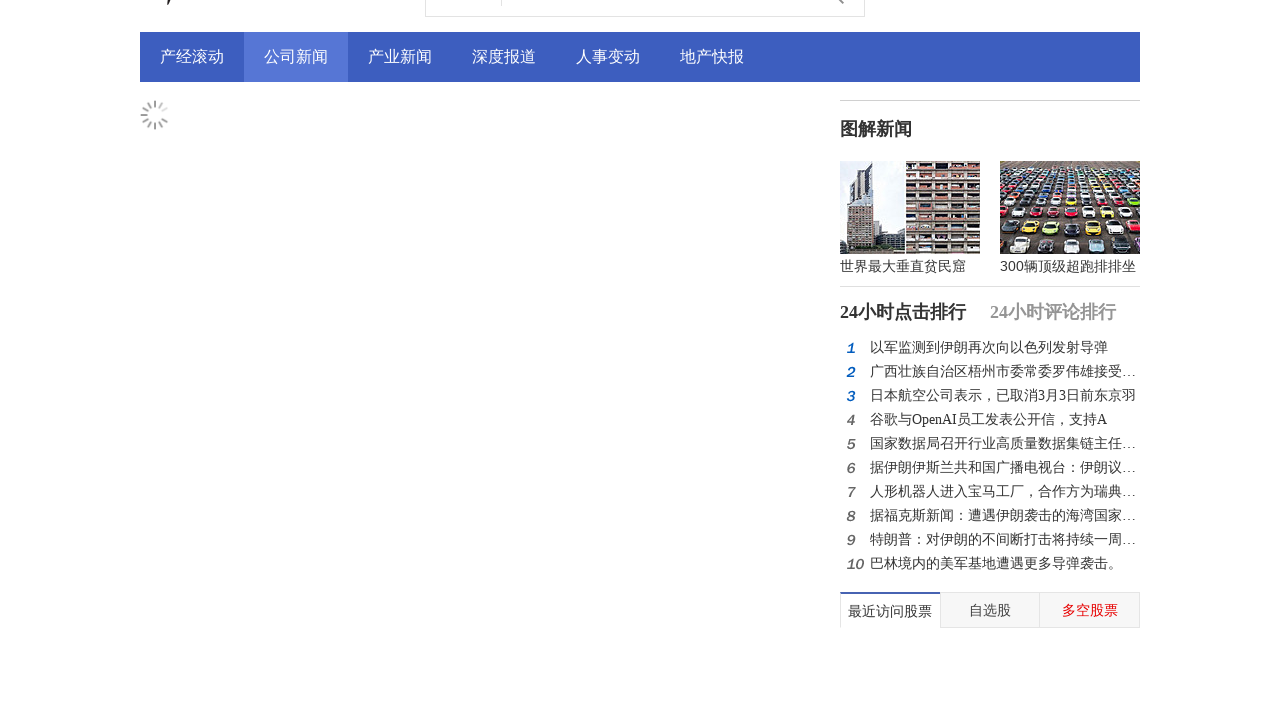

Page transition completed, waiting for page 7 to load
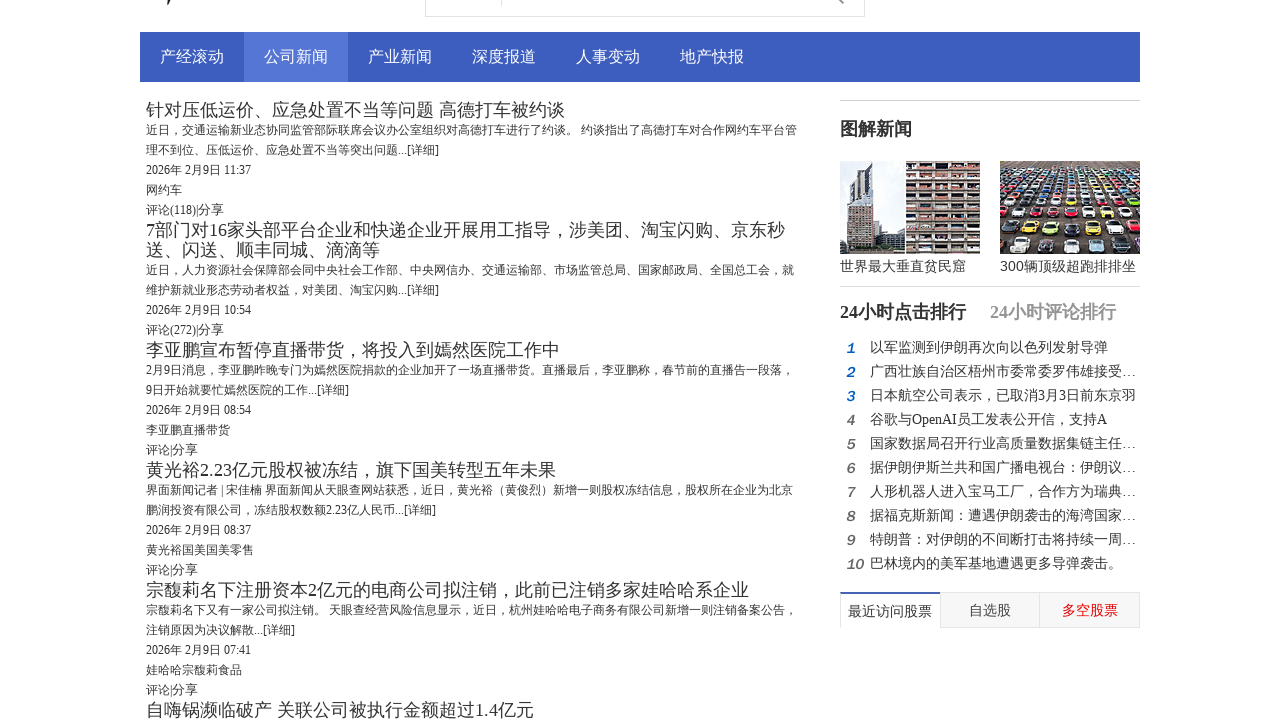

Current page 7 feed items are visible
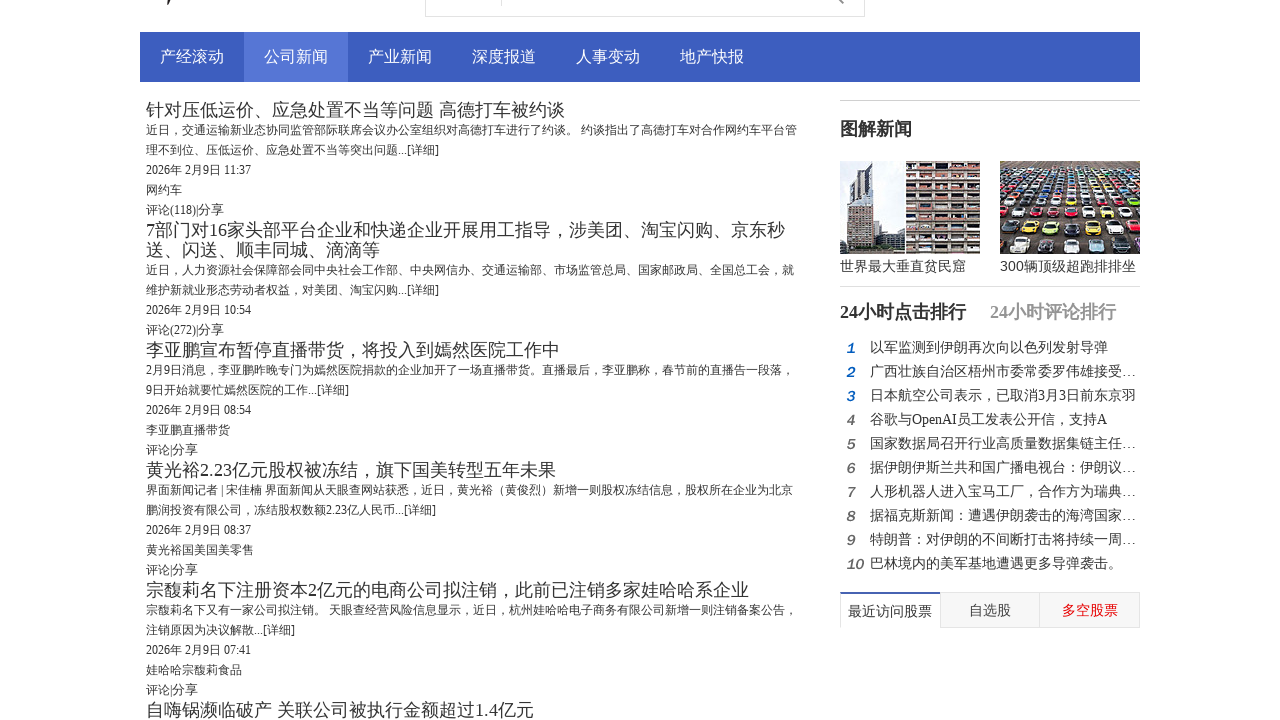

Clicked '下一页' (Next Page) link to navigate to page 8 at (260, 401) on text=下一页
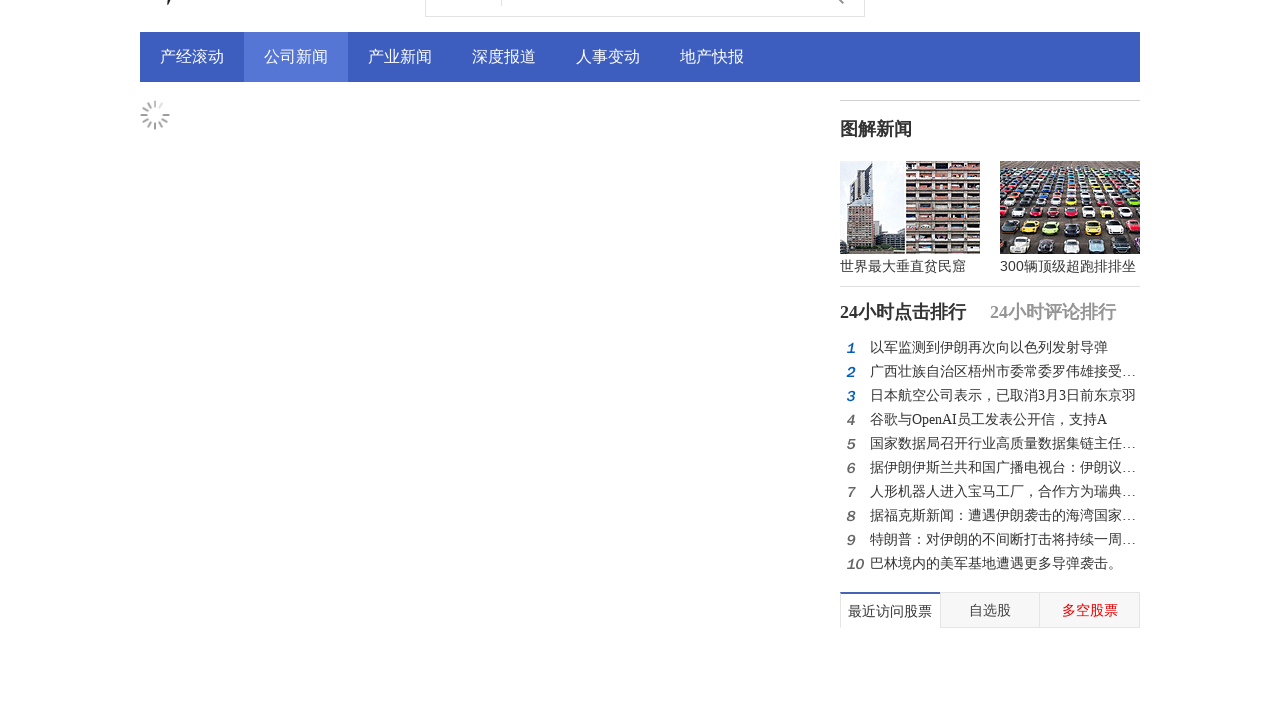

Page transition completed, waiting for page 8 to load
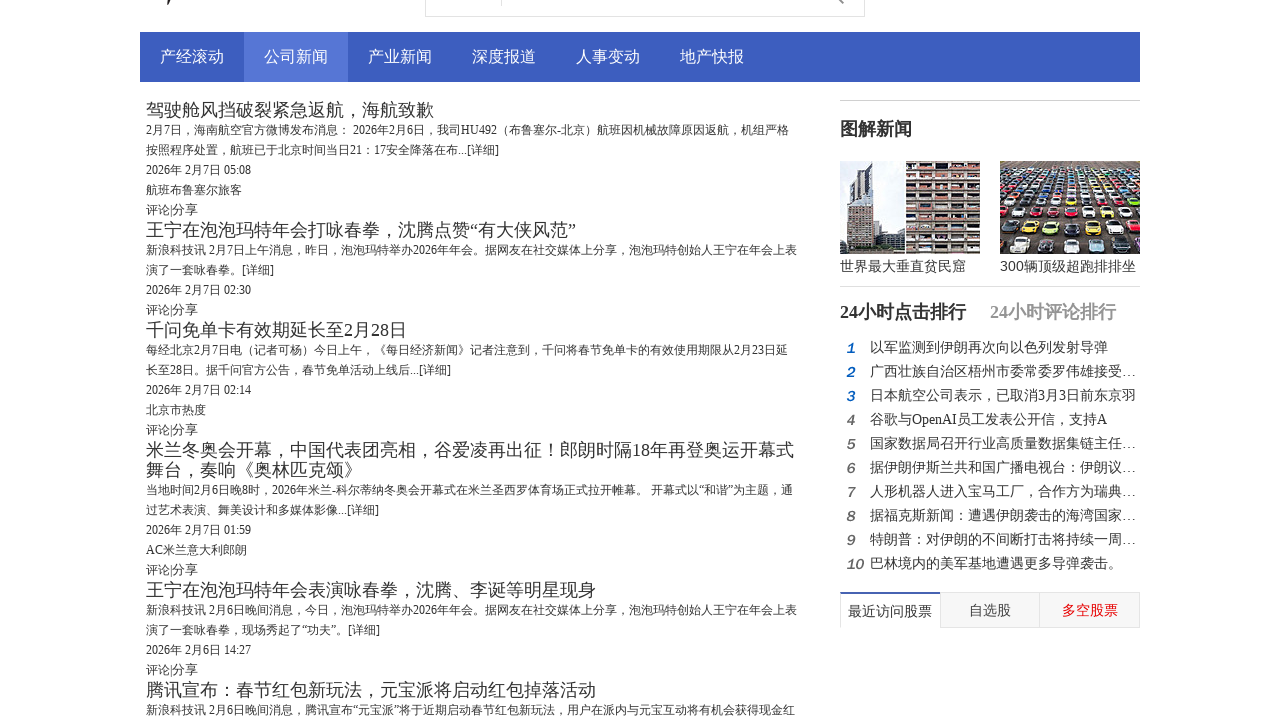

Current page 8 feed items are visible
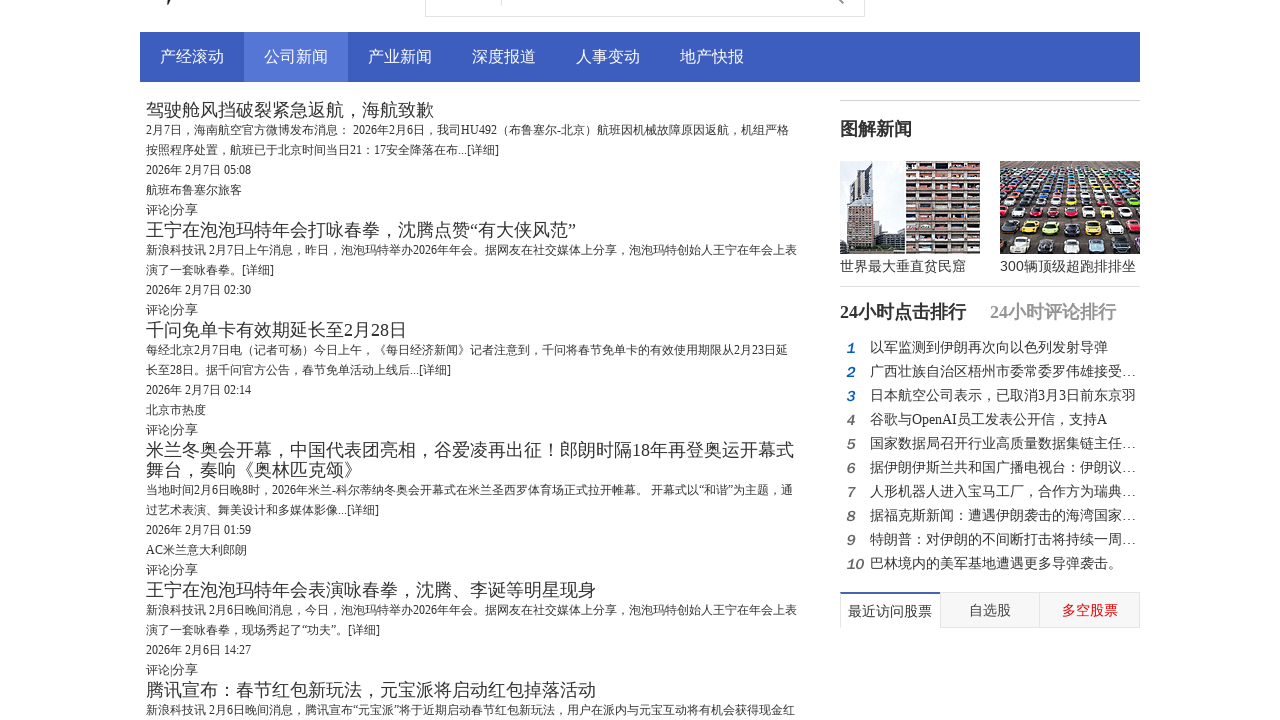

Clicked '下一页' (Next Page) link to navigate to page 9 at (260, 401) on text=下一页
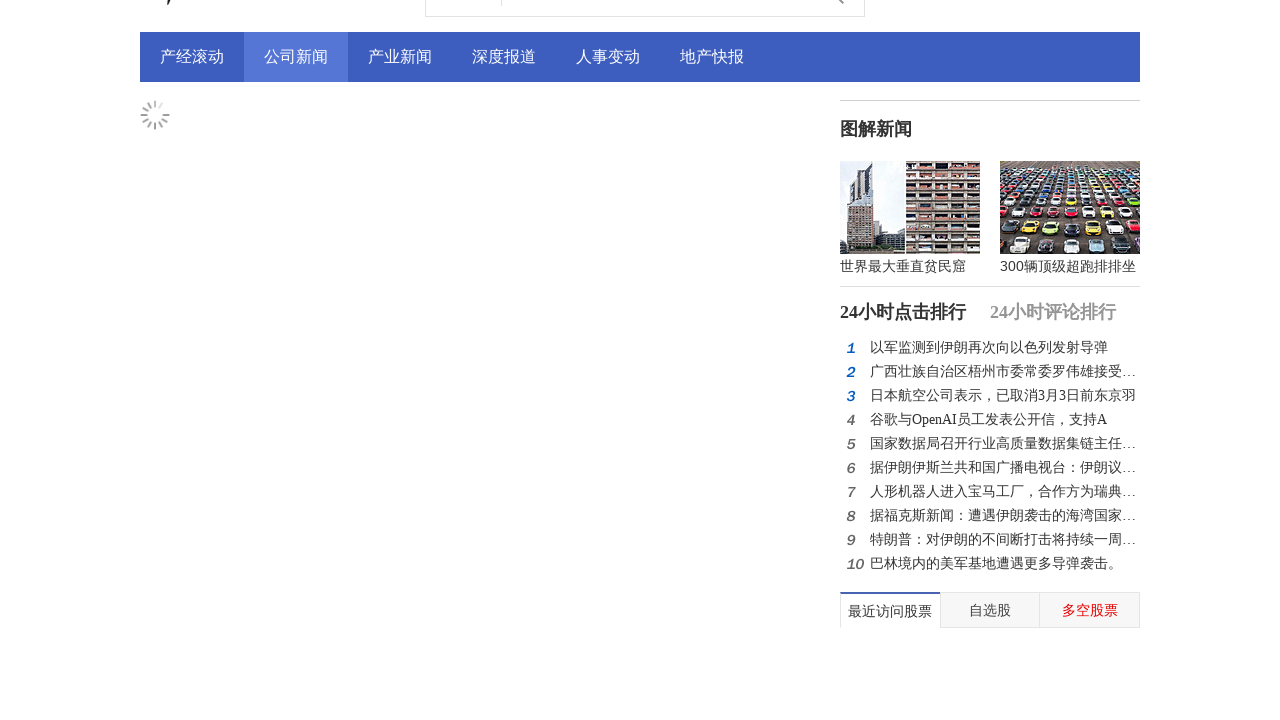

Page transition completed, waiting for page 9 to load
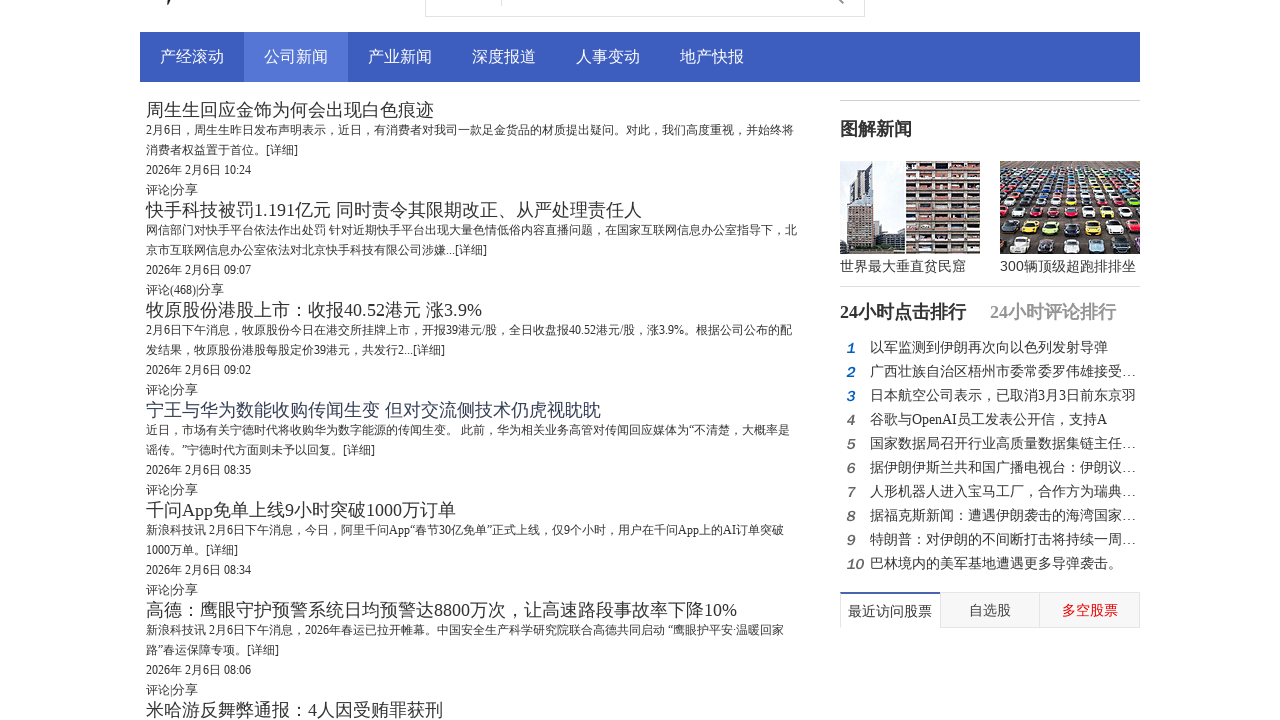

Current page 9 feed items are visible
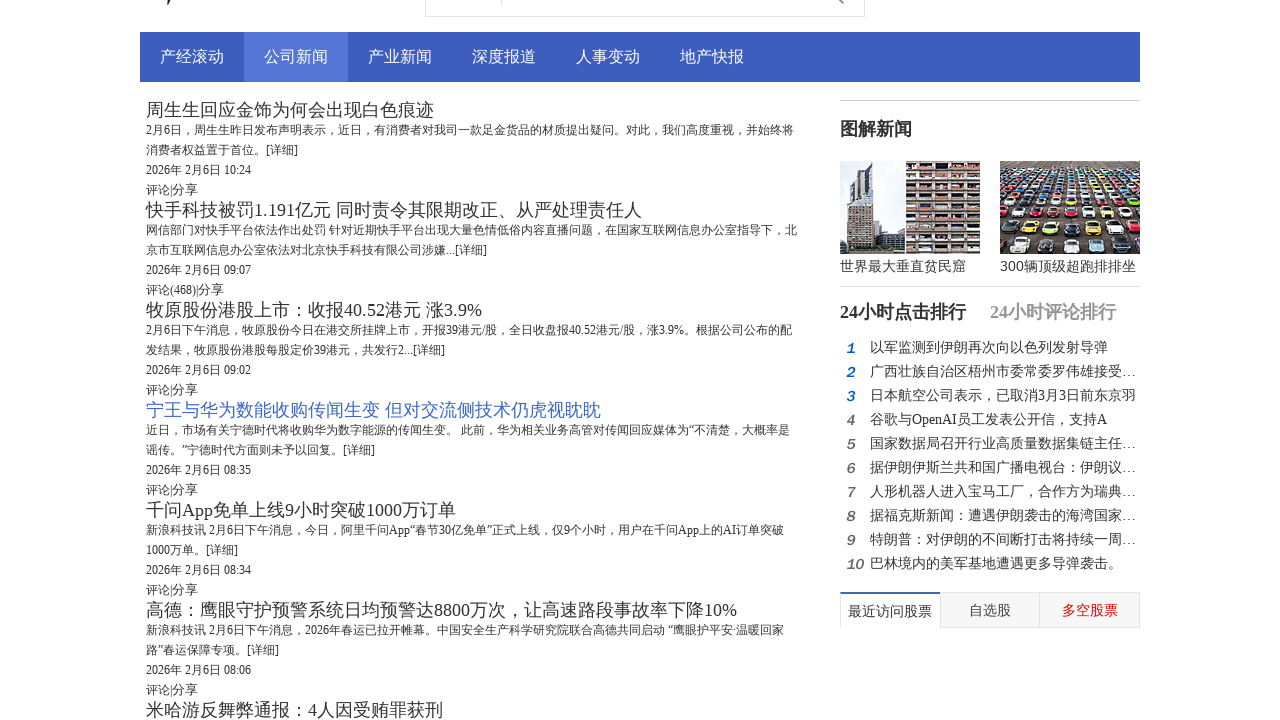

Clicked '下一页' (Next Page) link to navigate to page 10 at (260, 401) on text=下一页
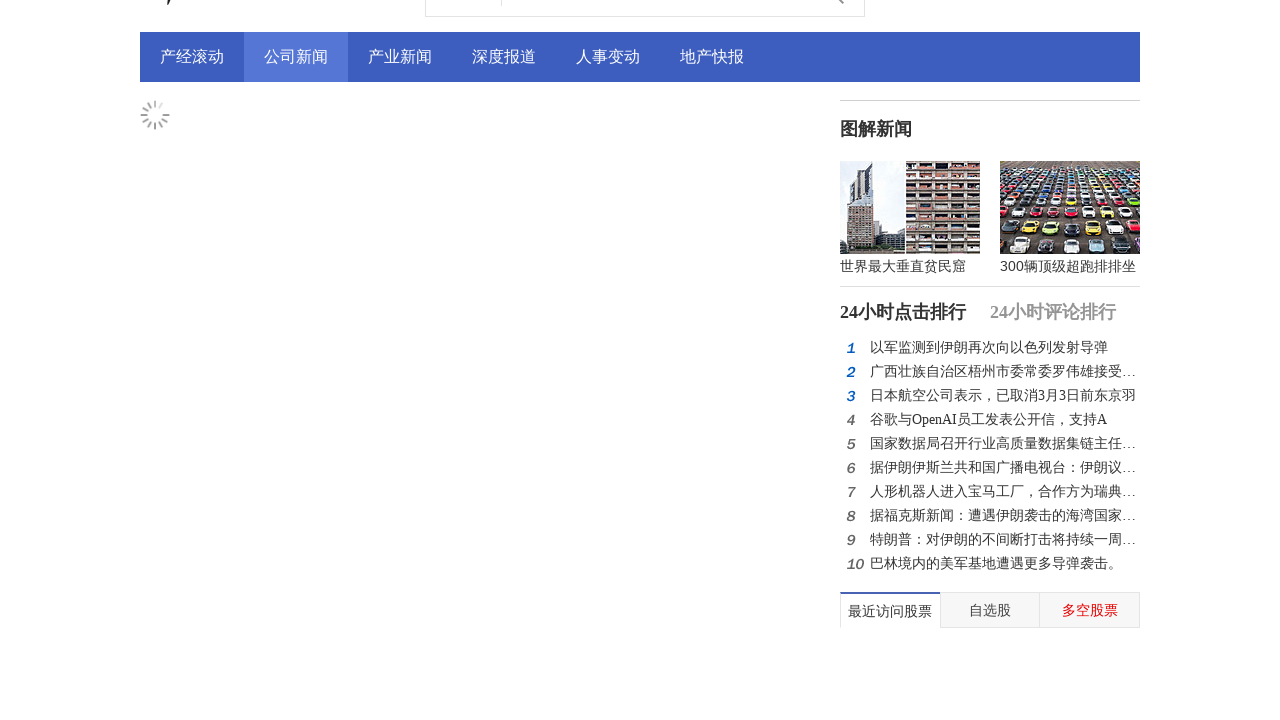

Page transition completed, waiting for page 10 to load
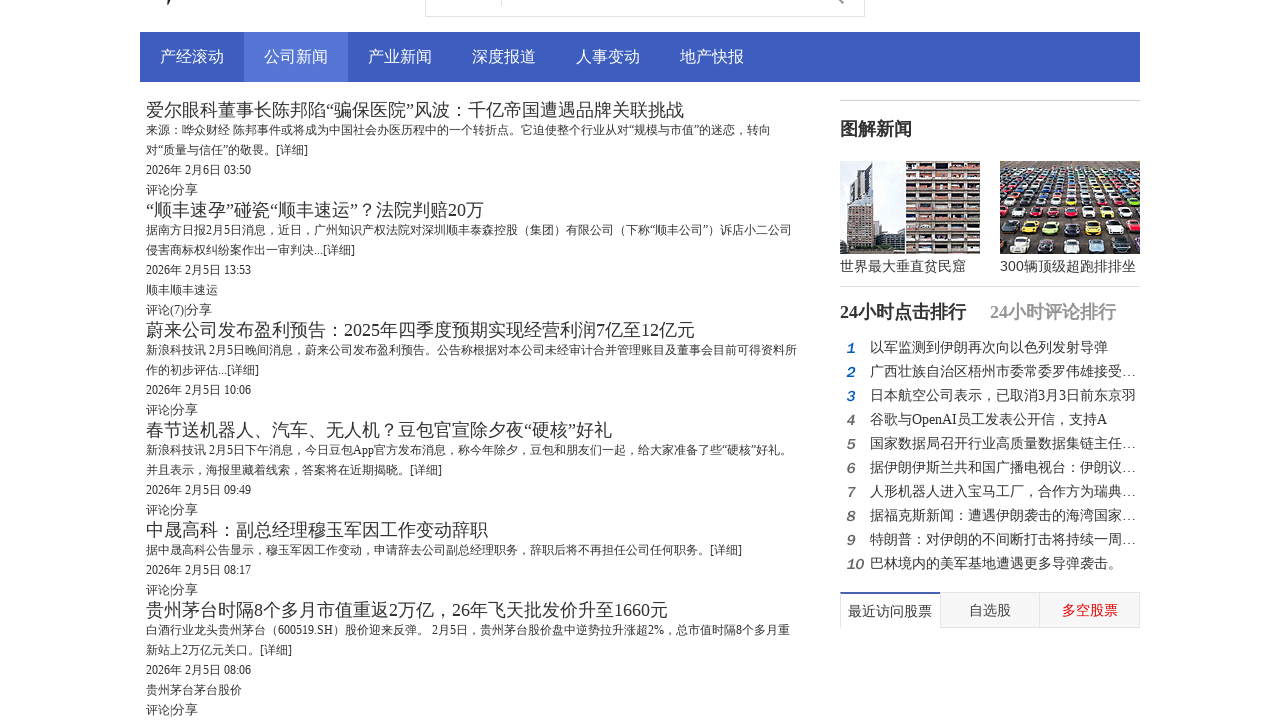

Current page 10 feed items are visible
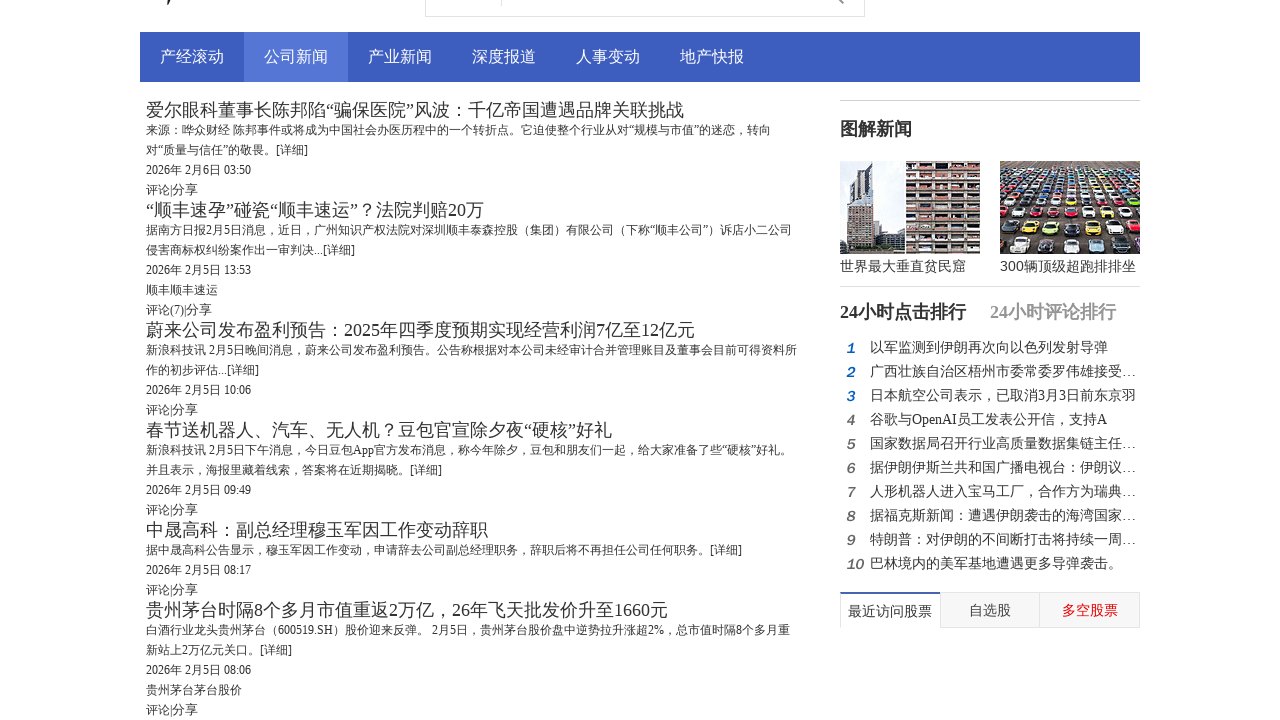

Clicked '下一页' (Next Page) link to navigate to page 11 at (260, 401) on text=下一页
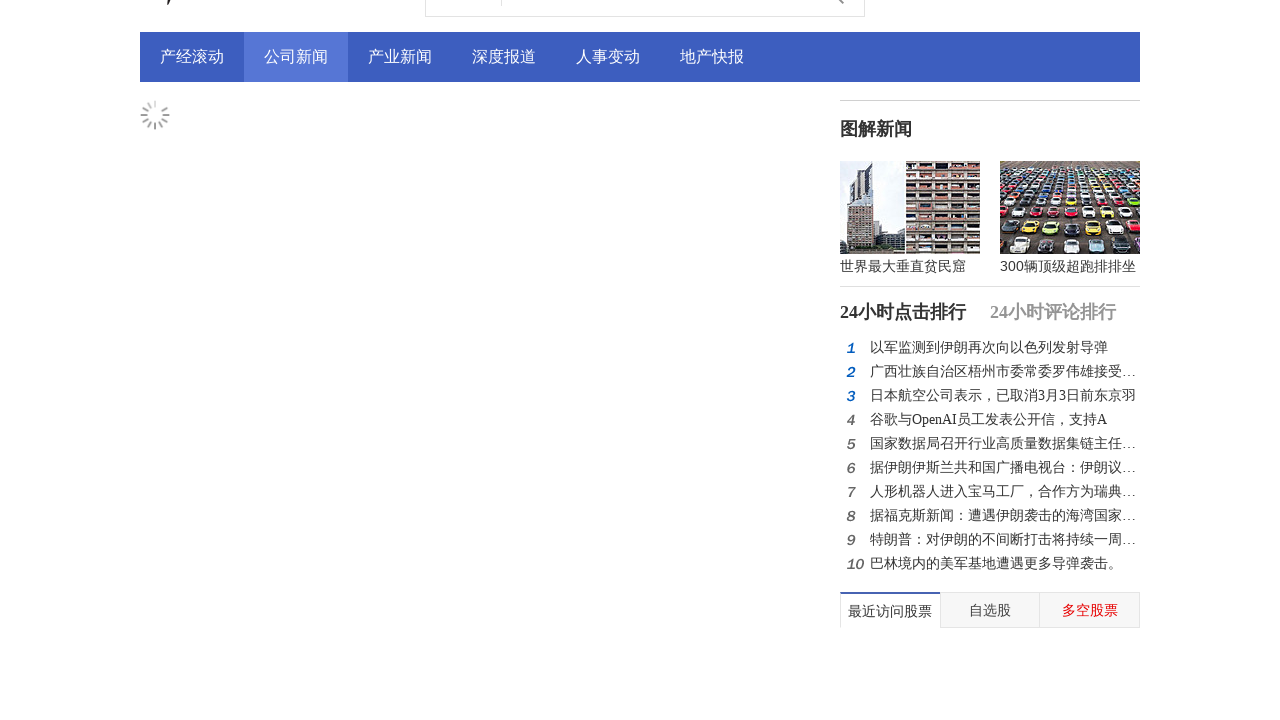

Page transition completed, waiting for page 11 to load
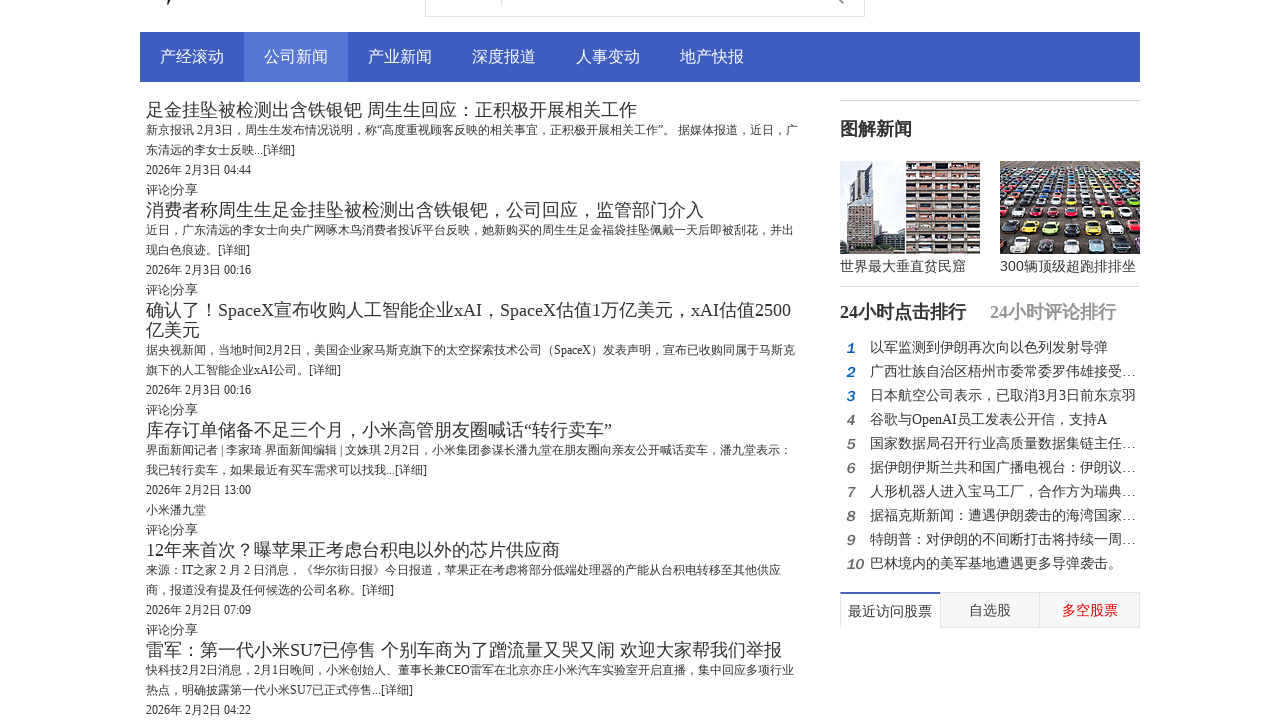

Current page 11 feed items are visible
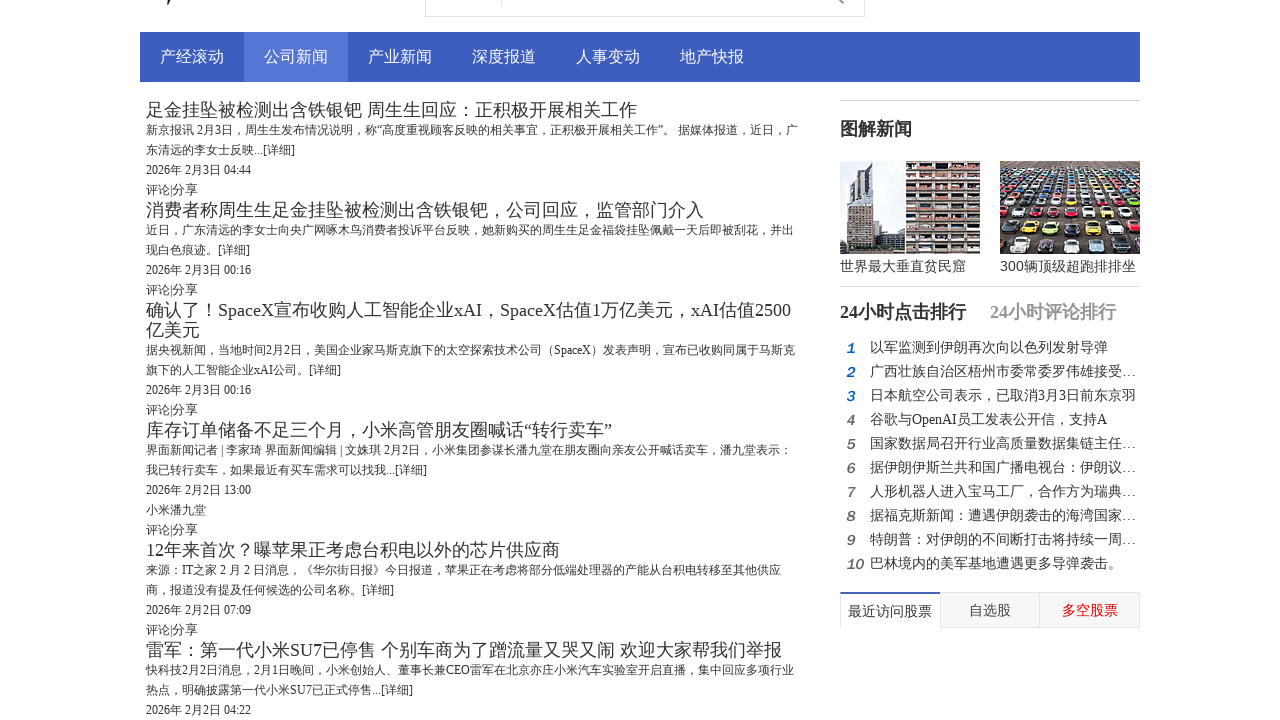

Clicked '下一页' (Next Page) link to navigate to page 12 at (284, 401) on text=下一页
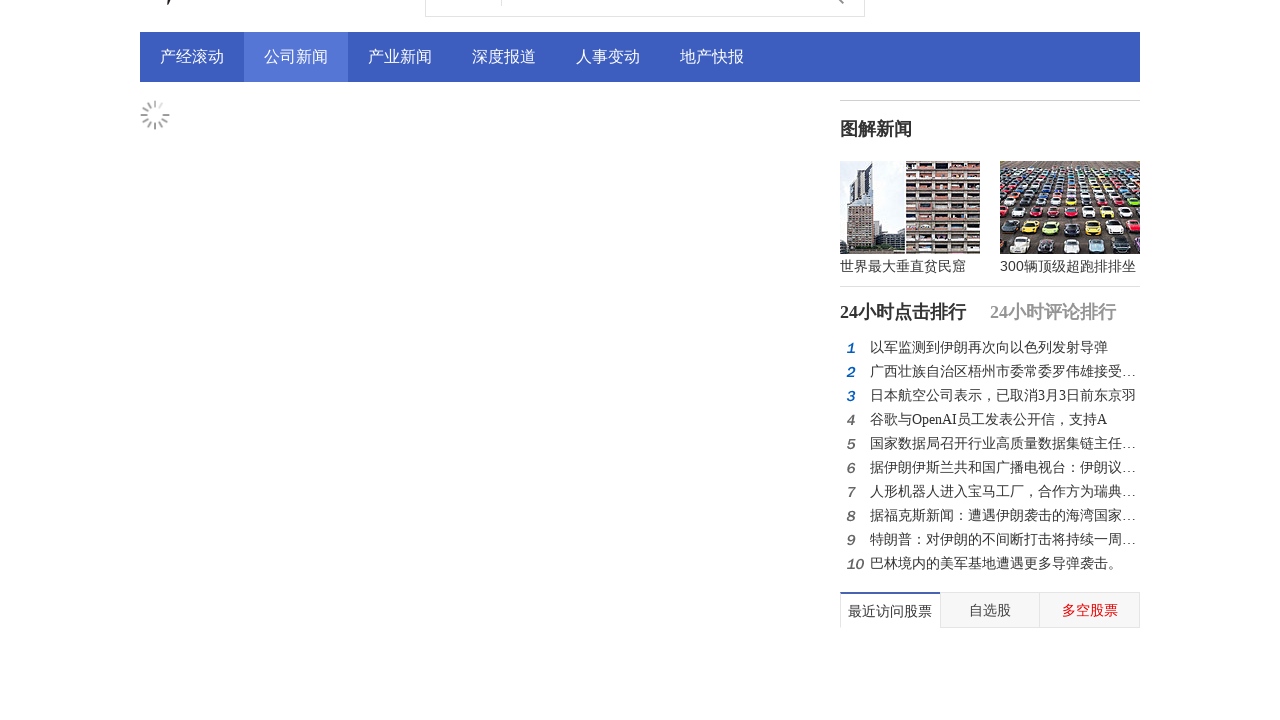

Page transition completed, waiting for page 12 to load
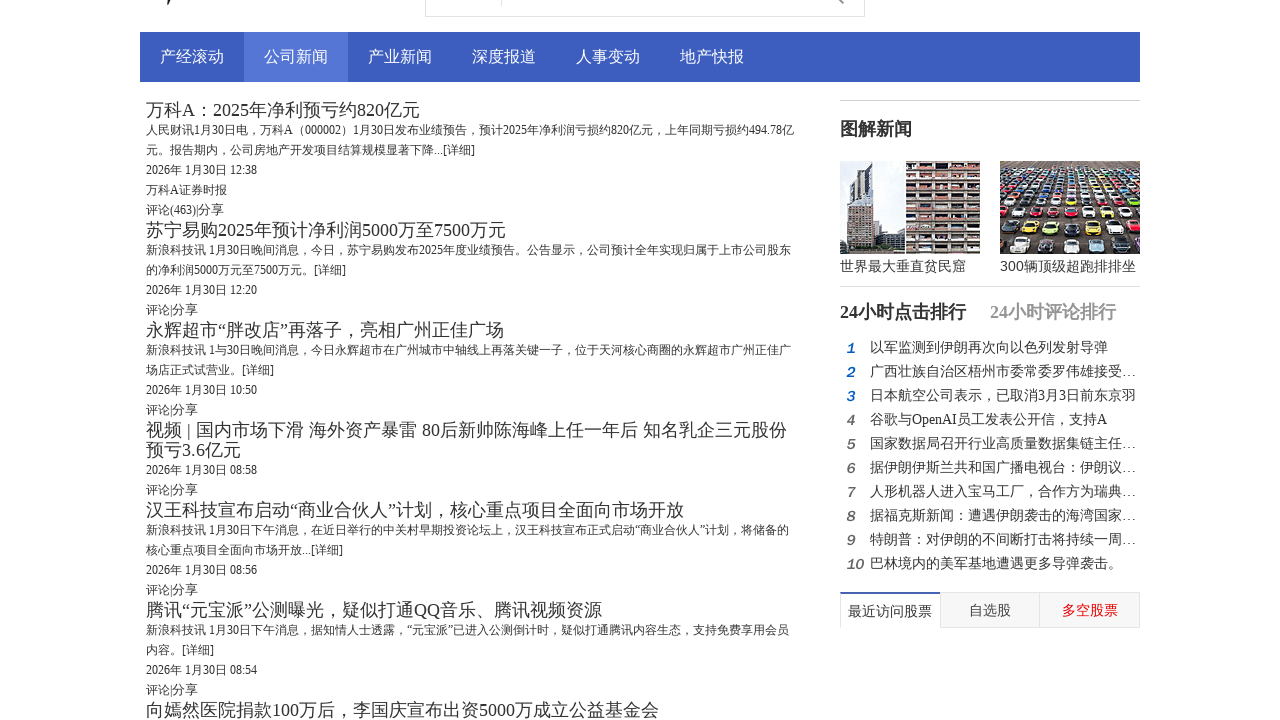

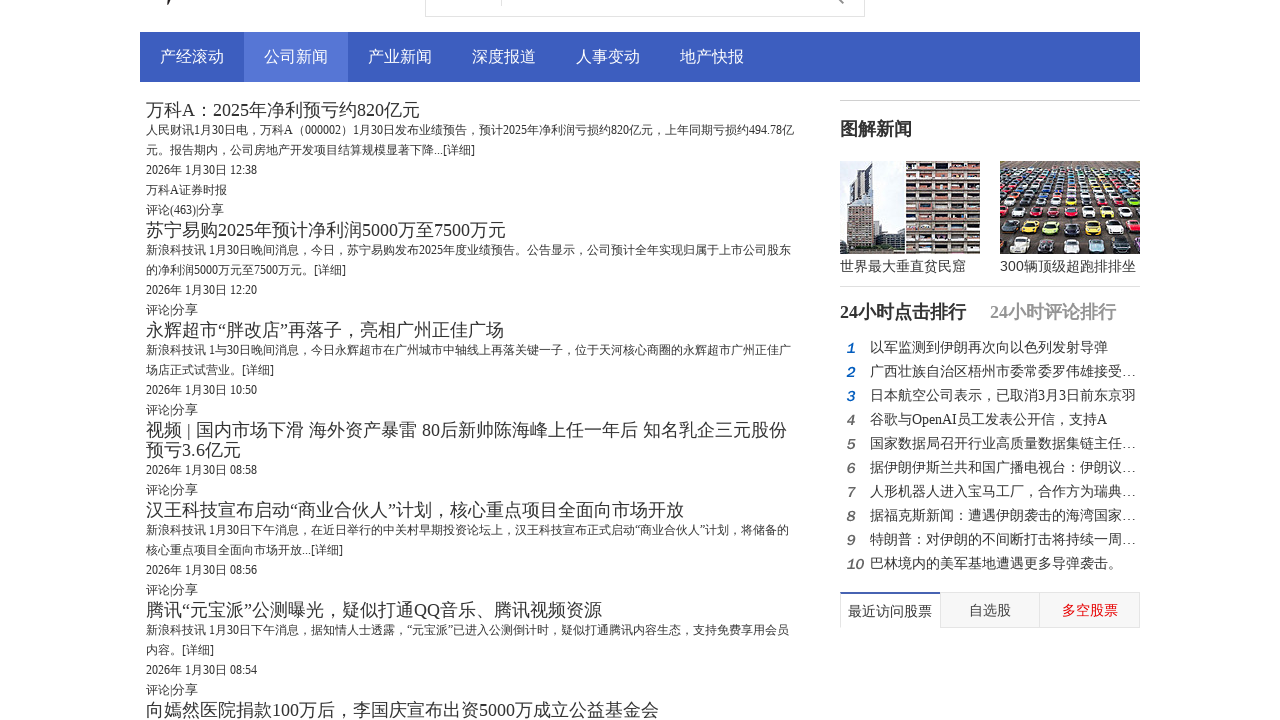